Tests jQuery UI drag and drop functionality followed by multi-selection of list items using control-click

Starting URL: https://jqueryui.com/droppable

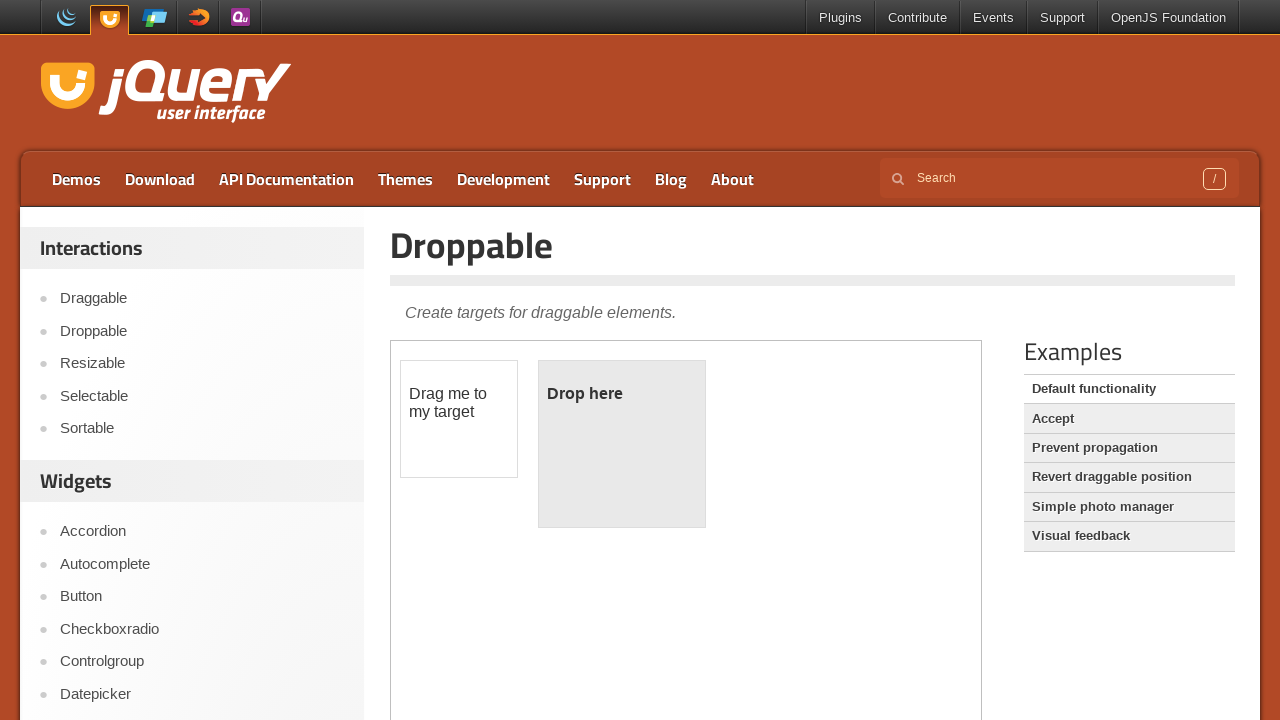

Located iframe containing droppable demo
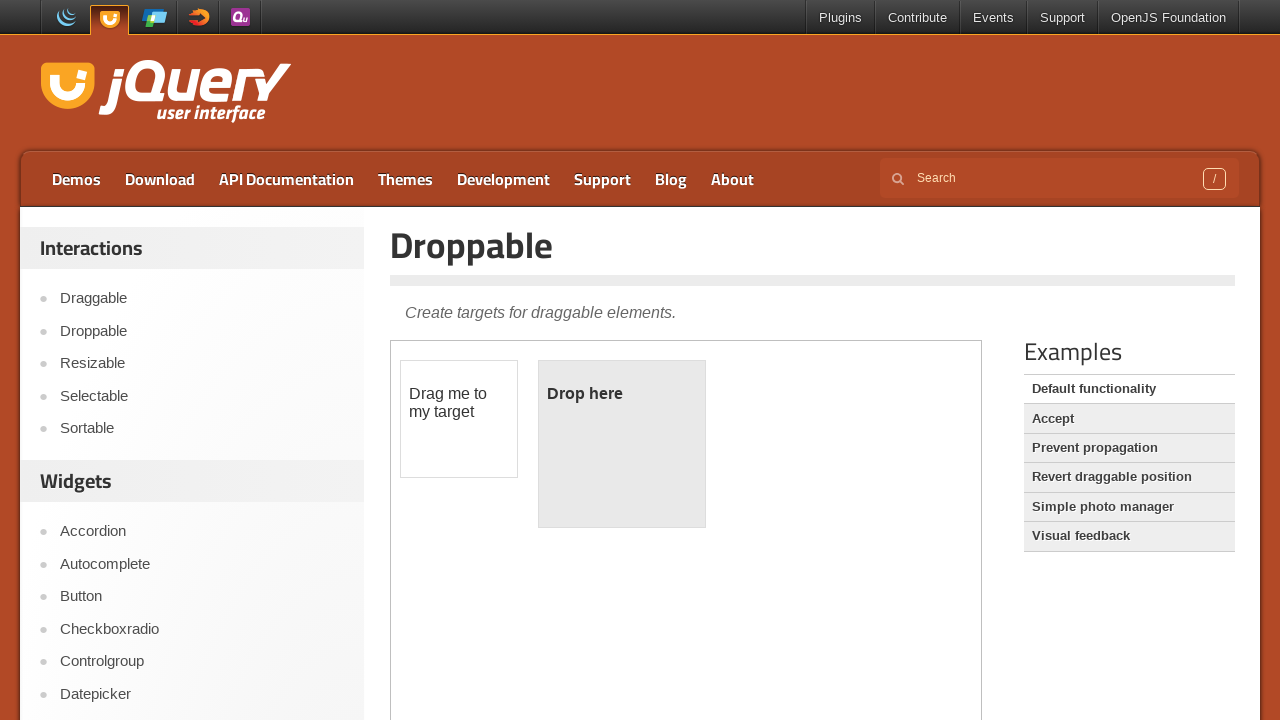

Located draggable element
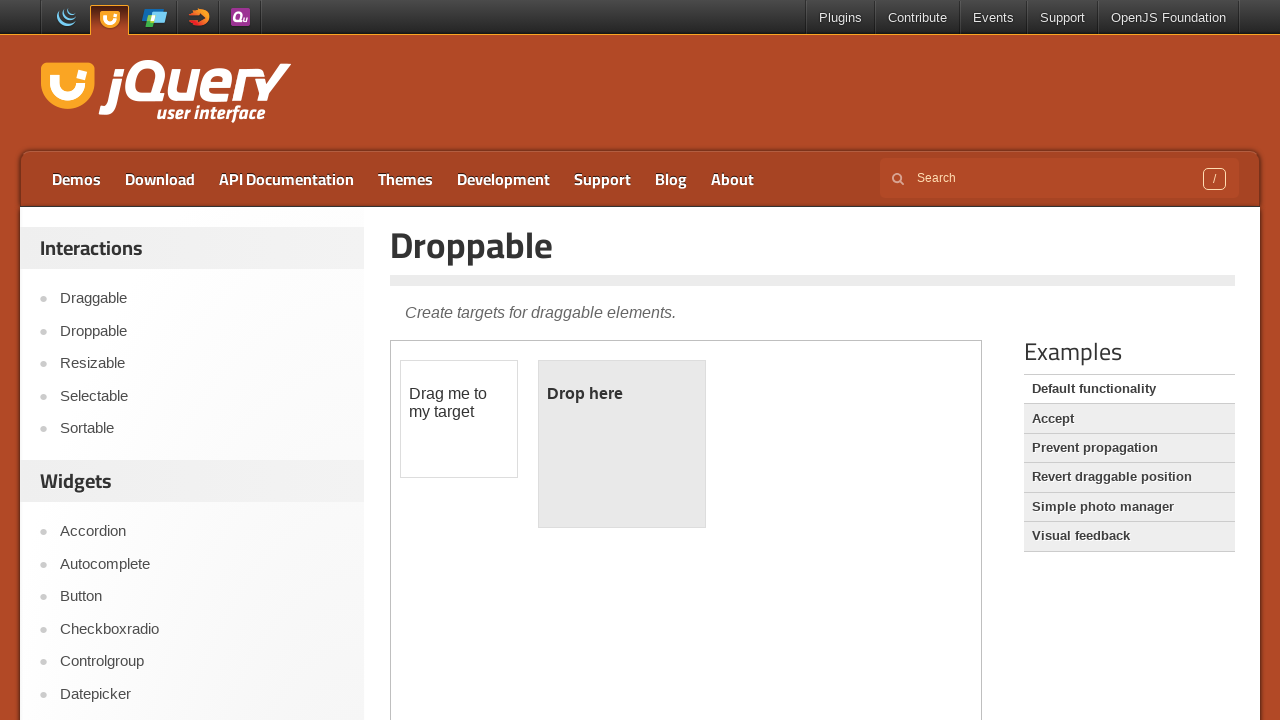

Located droppable element
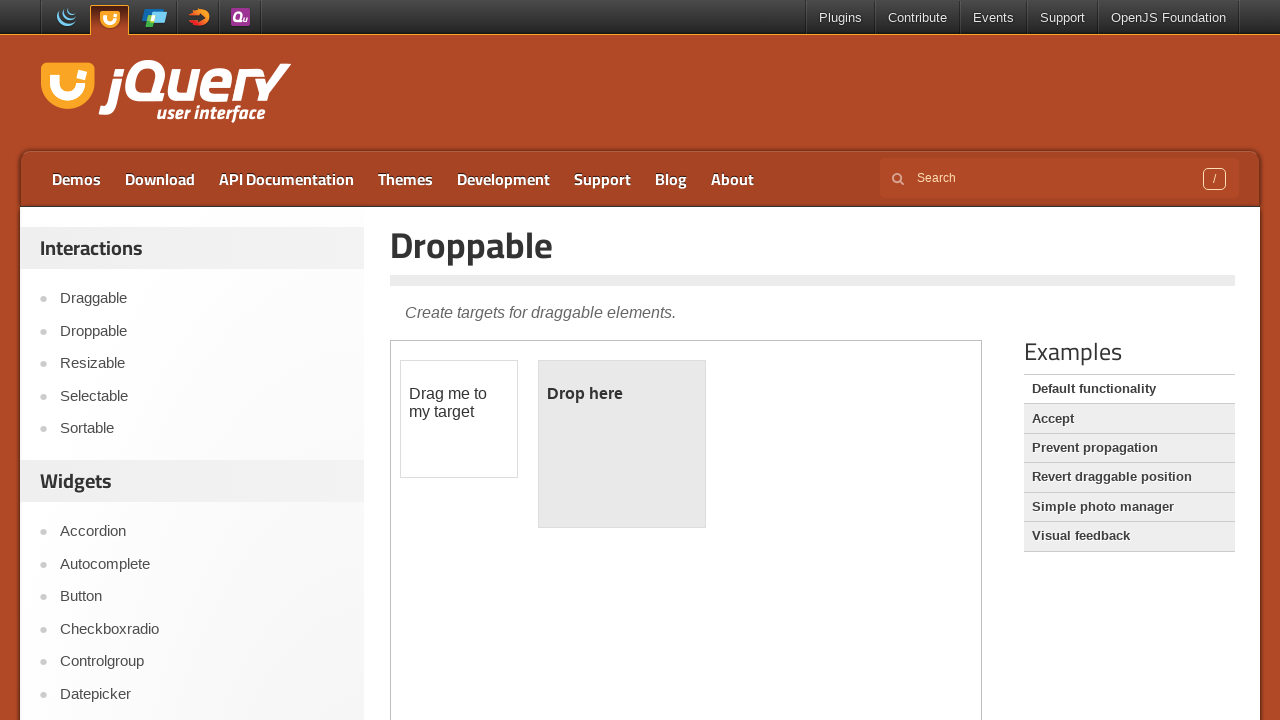

Dragged element from draggable to droppable at (622, 444)
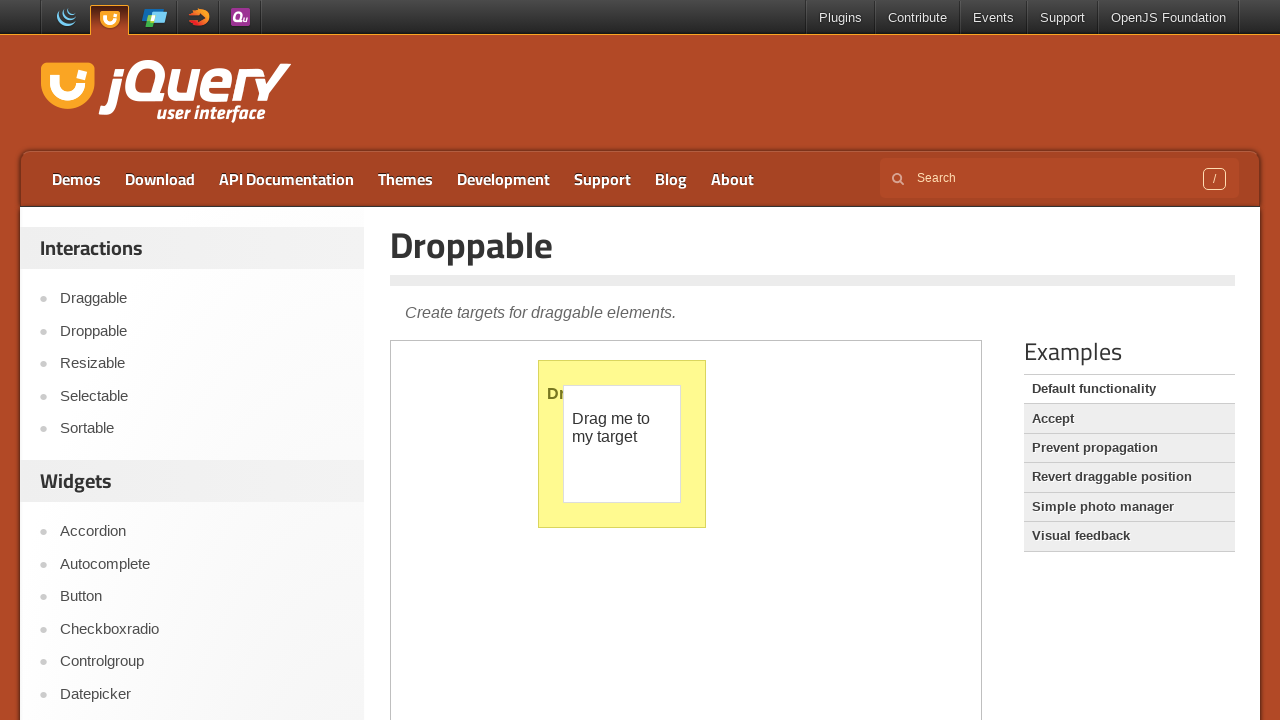

Waited 2 seconds for drag and drop operation to complete
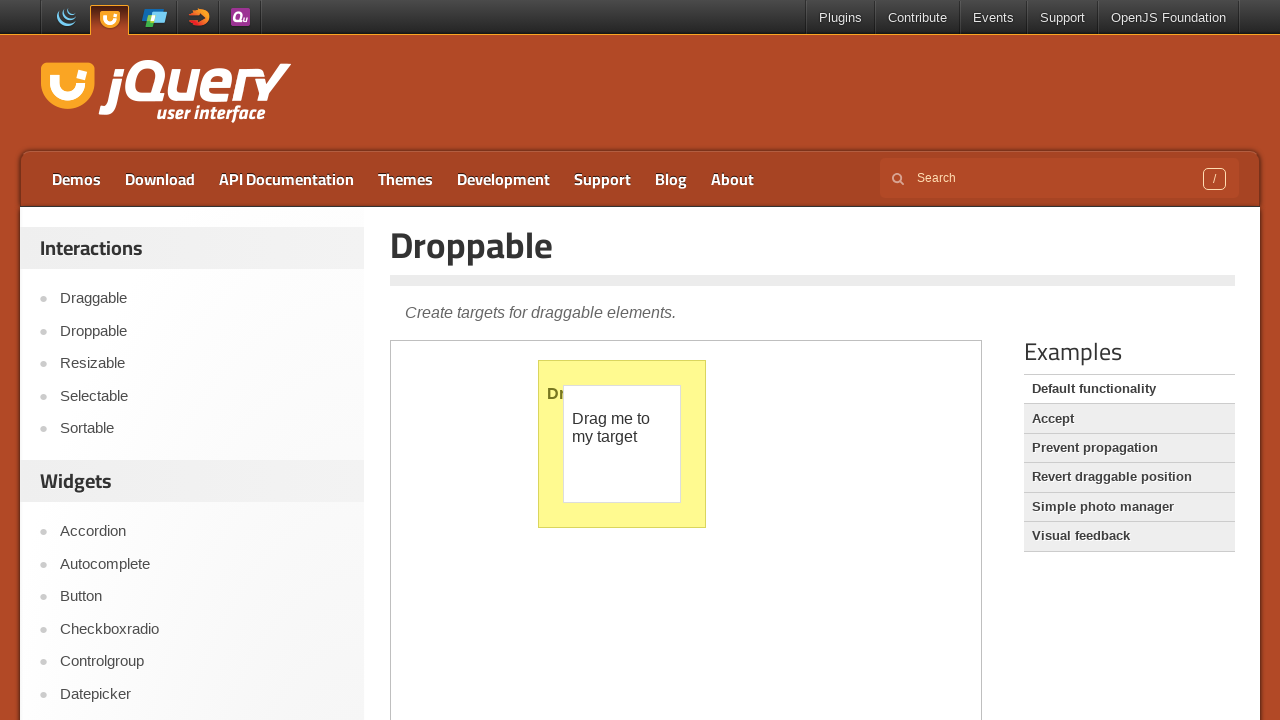

Clicked on Selectable link to navigate to selectable demo at (202, 396) on a:text('Selectable')
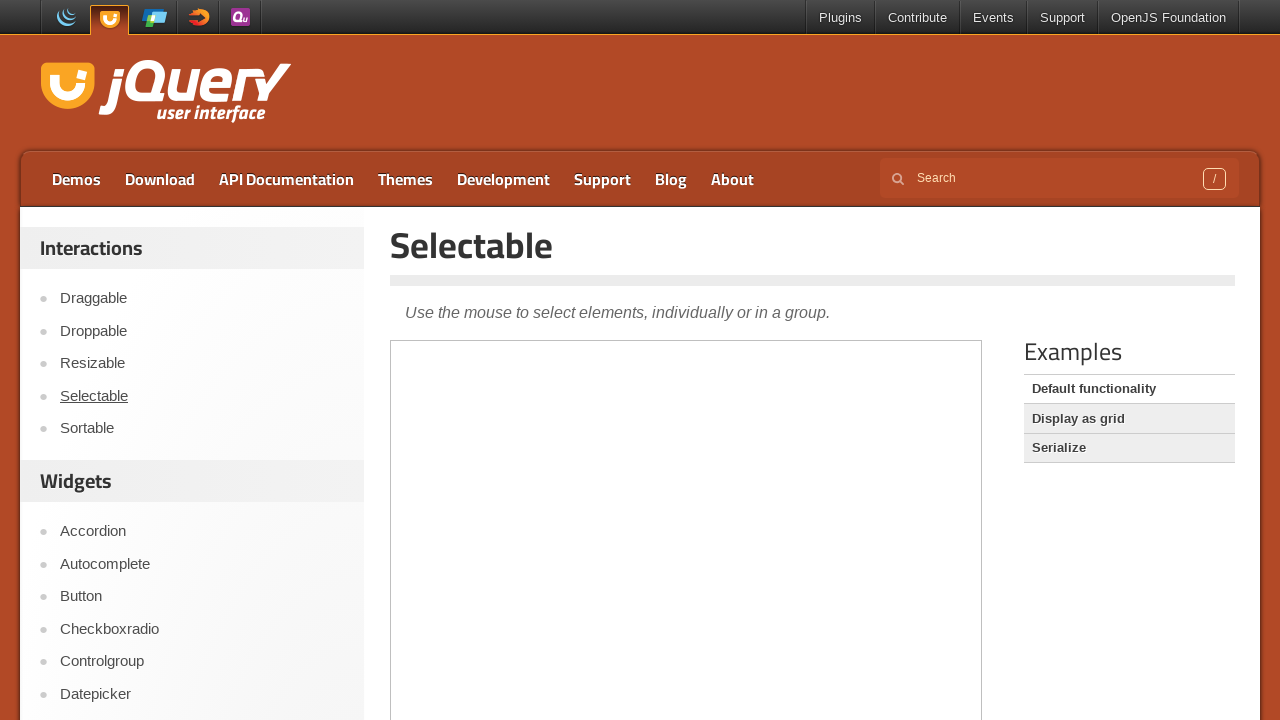

Located iframe containing selectable demo
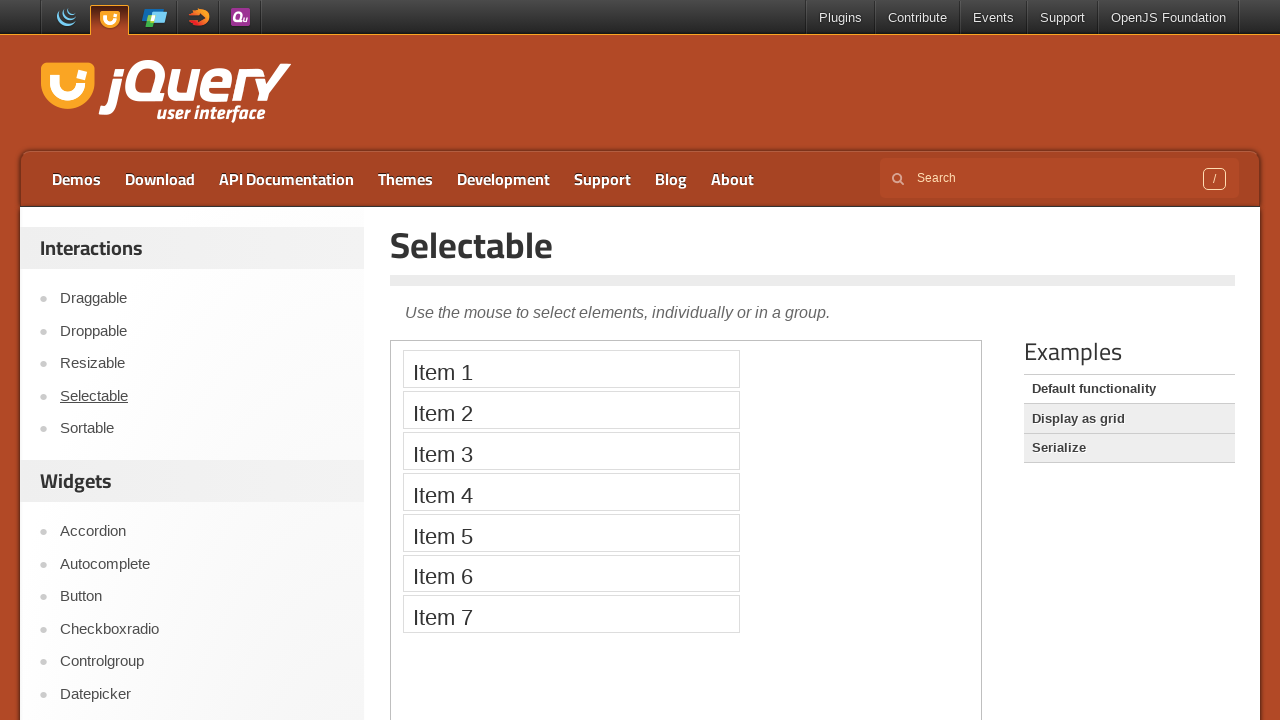

Located selectable list element
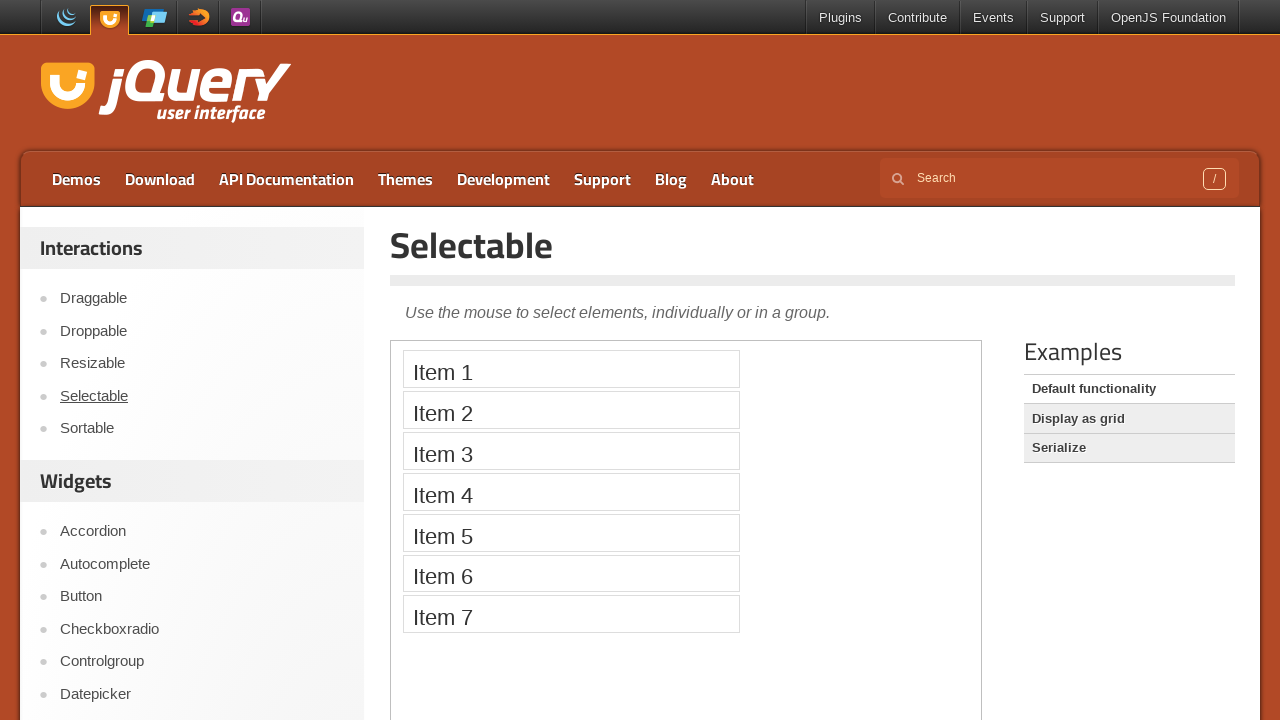

Located all list item elements
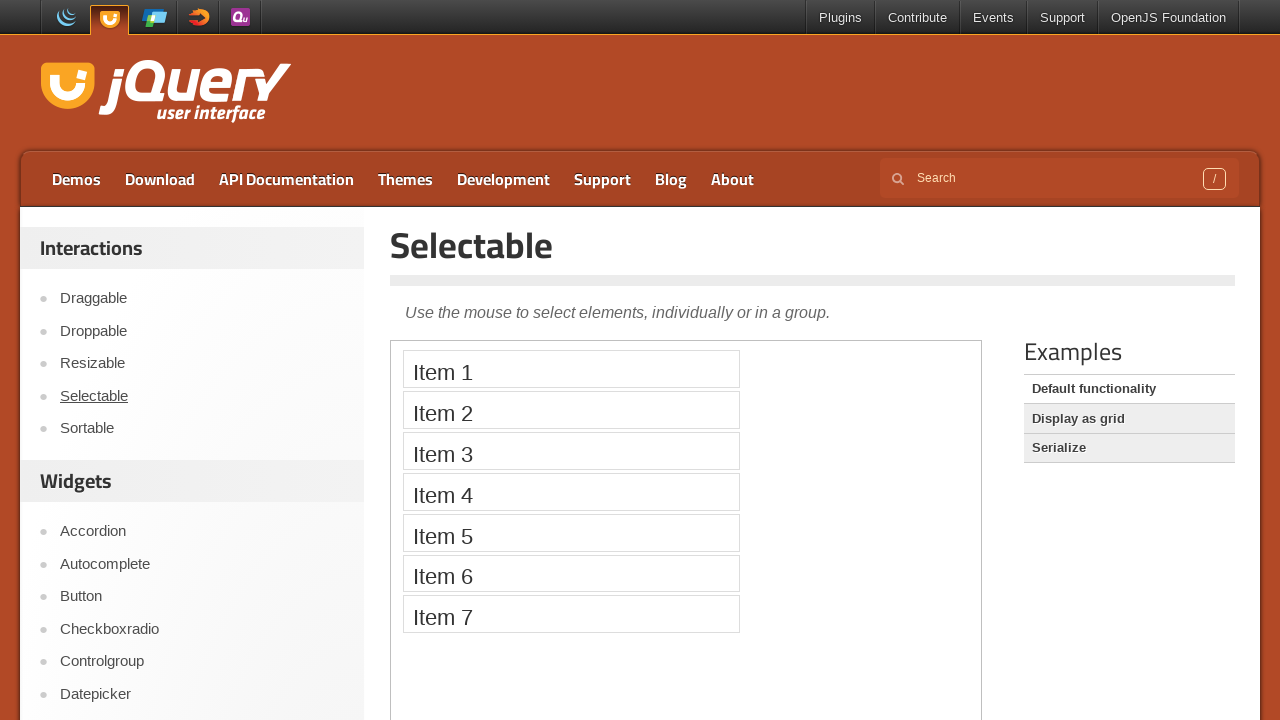

Pressed down Control key for multi-selection
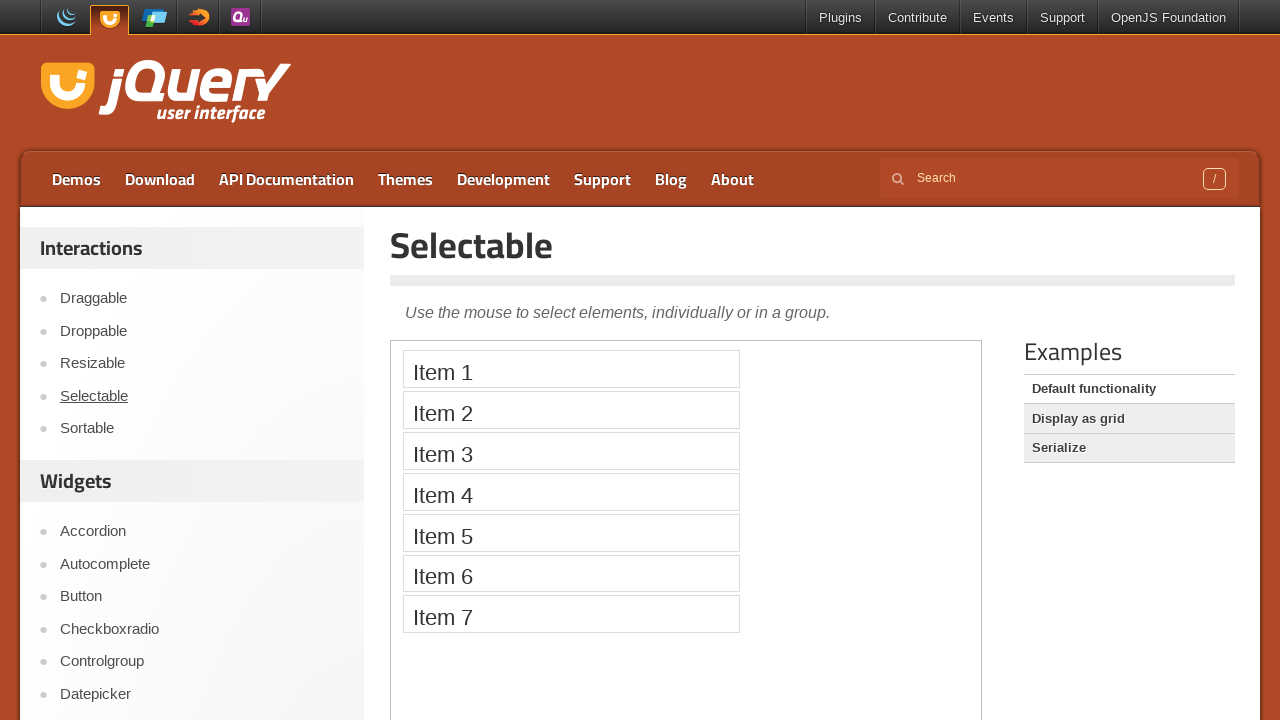

Control-clicked on list item at index 2 at (571, 451) on iframe >> internal:control=enter-frame >> li >> nth=2
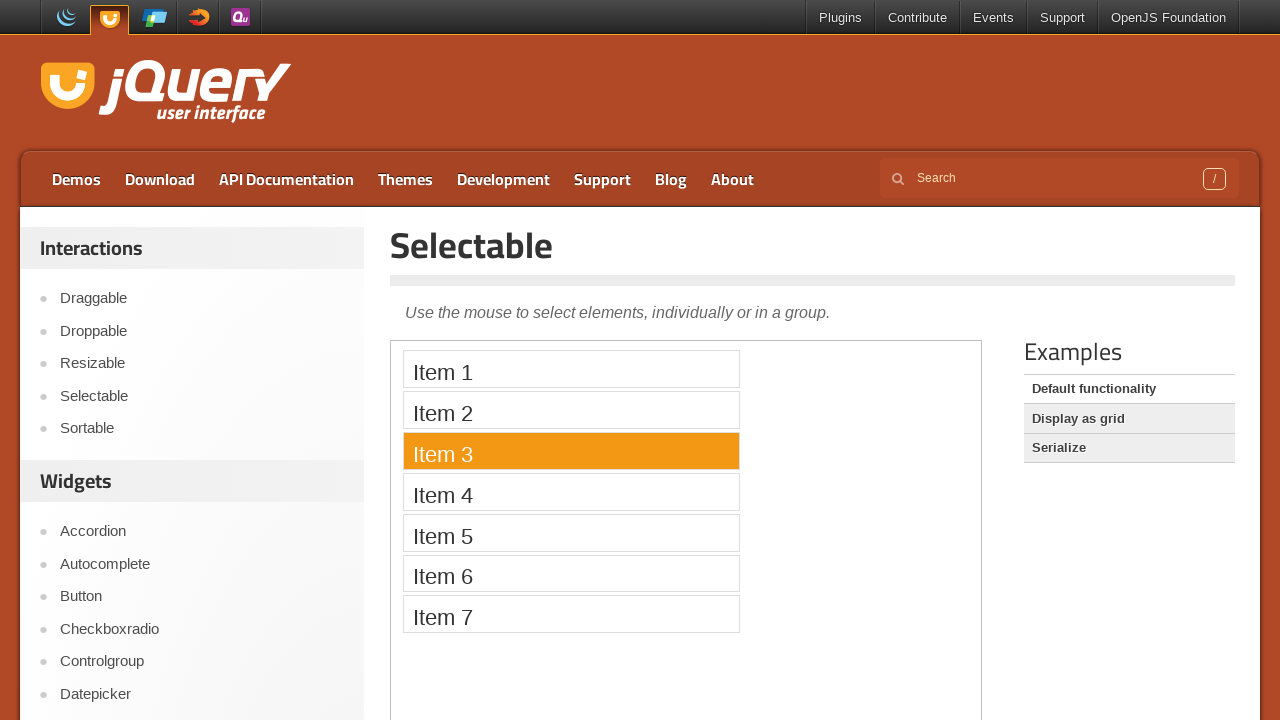

Control-clicked on list item at index 3 at (571, 492) on iframe >> internal:control=enter-frame >> li >> nth=3
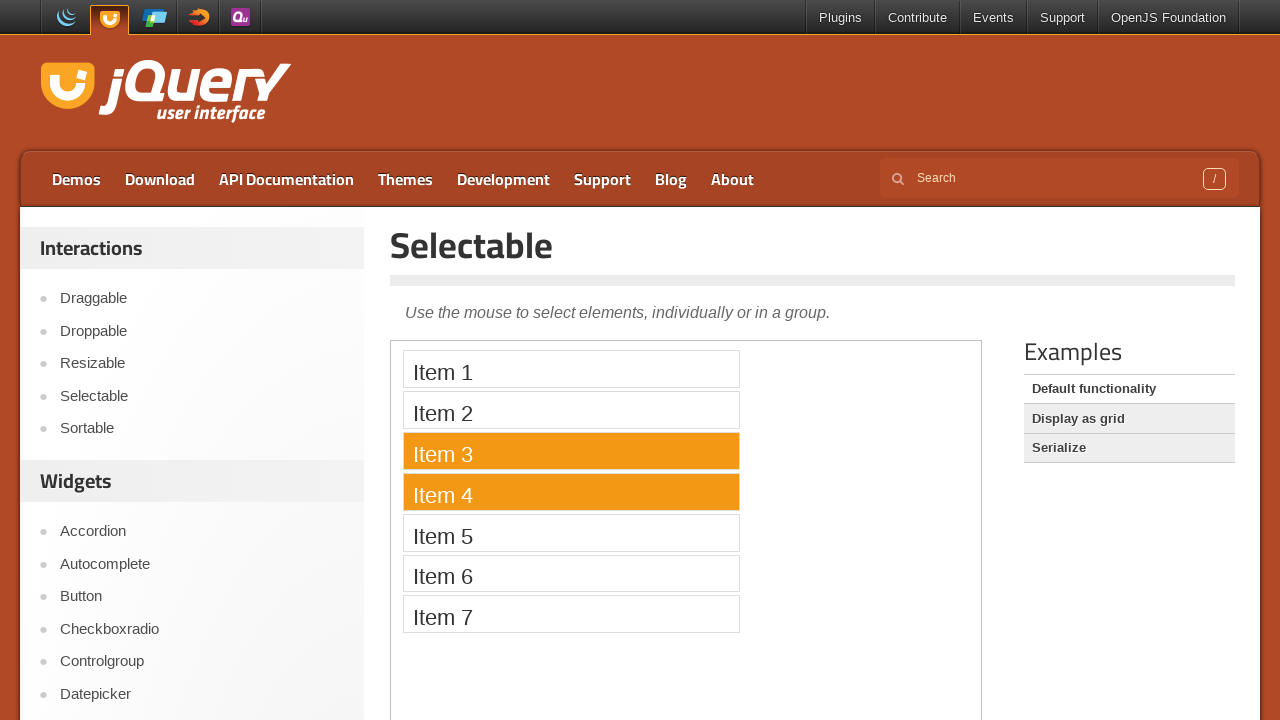

Control-clicked on list item at index 5 at (571, 573) on iframe >> internal:control=enter-frame >> li >> nth=5
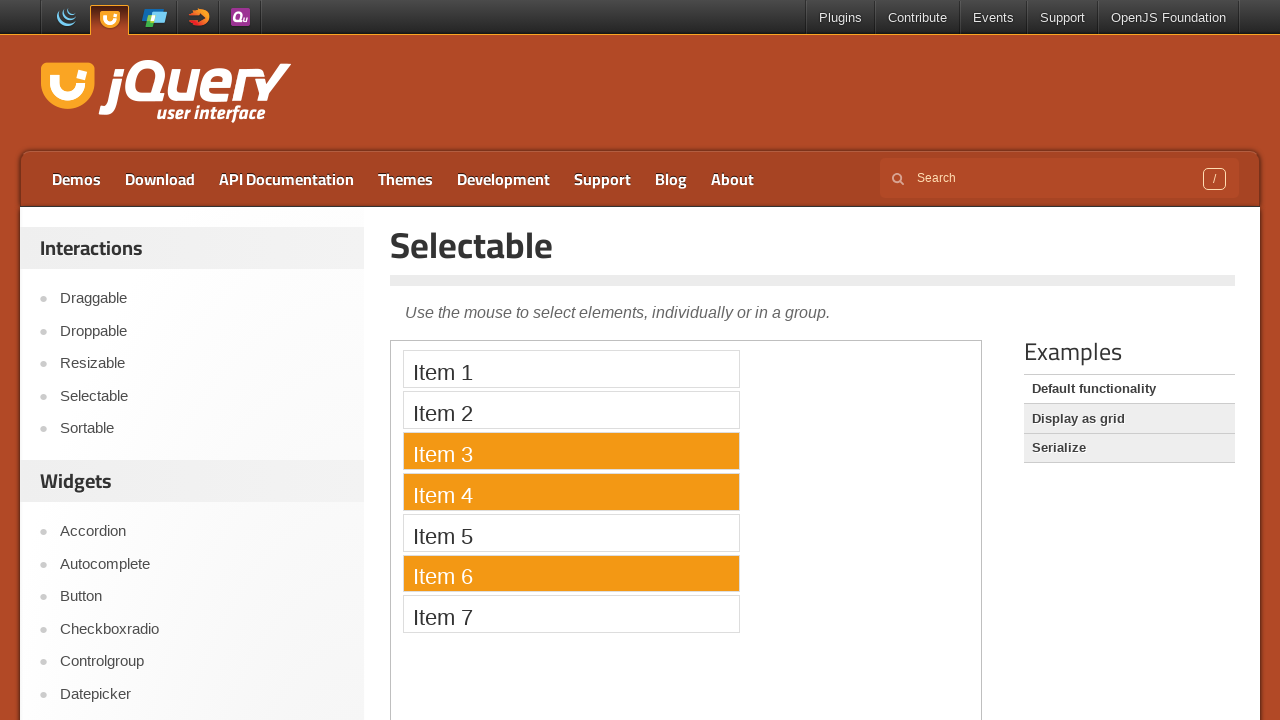

Released Control key to complete multi-selection
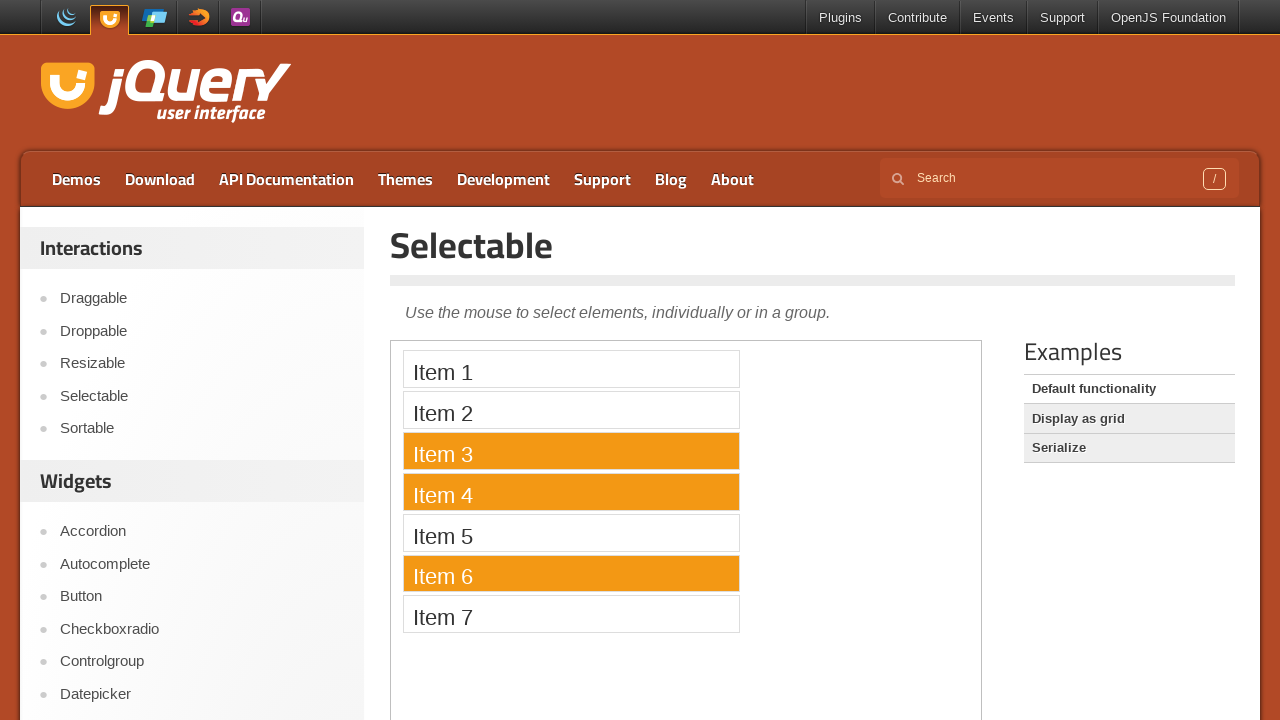

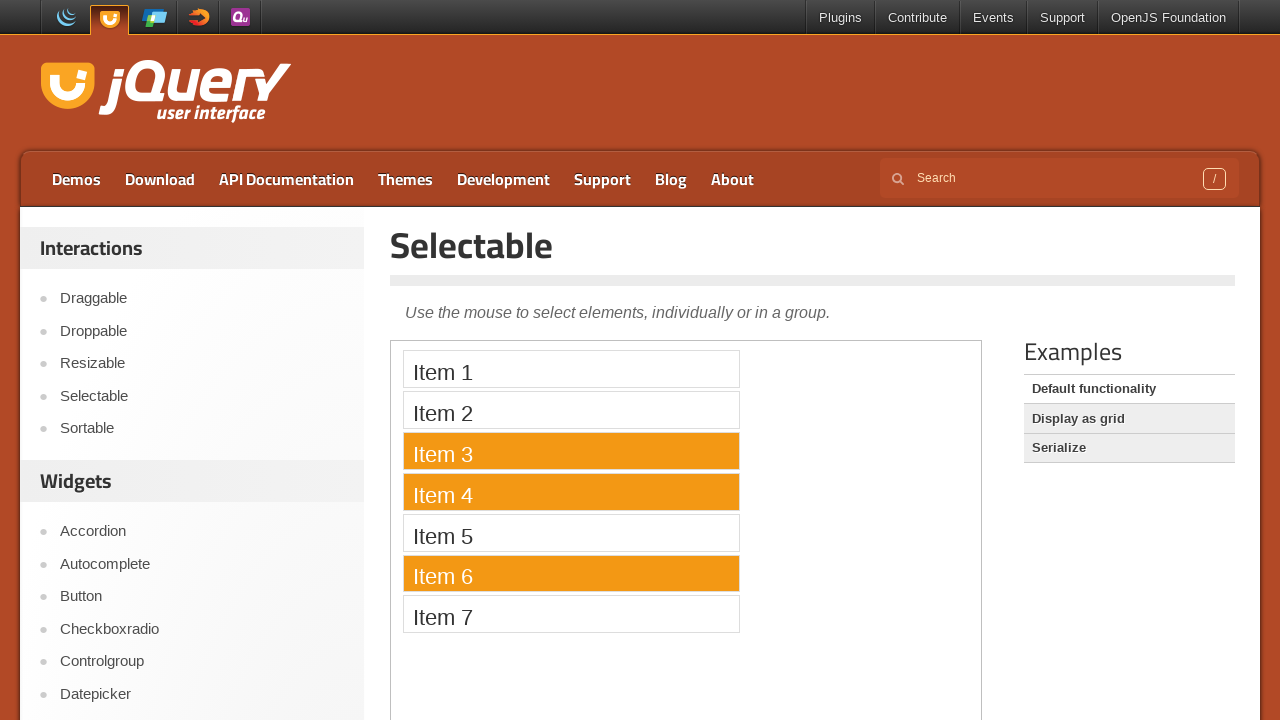